Tests clicking on the 6th link in a list of links on The Internet demo site, which navigates to the checkboxes page

Starting URL: https://the-internet.herokuapp.com/

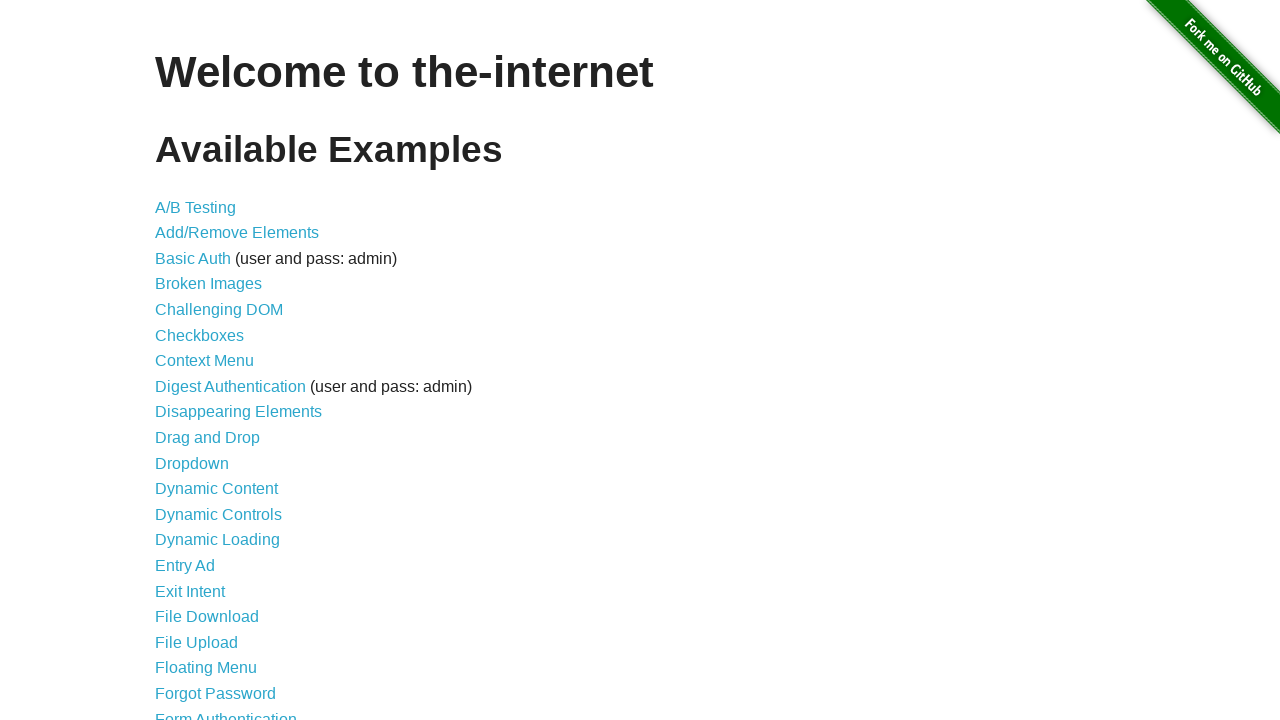

Clicked the 6th link in the list at (200, 335) on ul li a >> nth=5
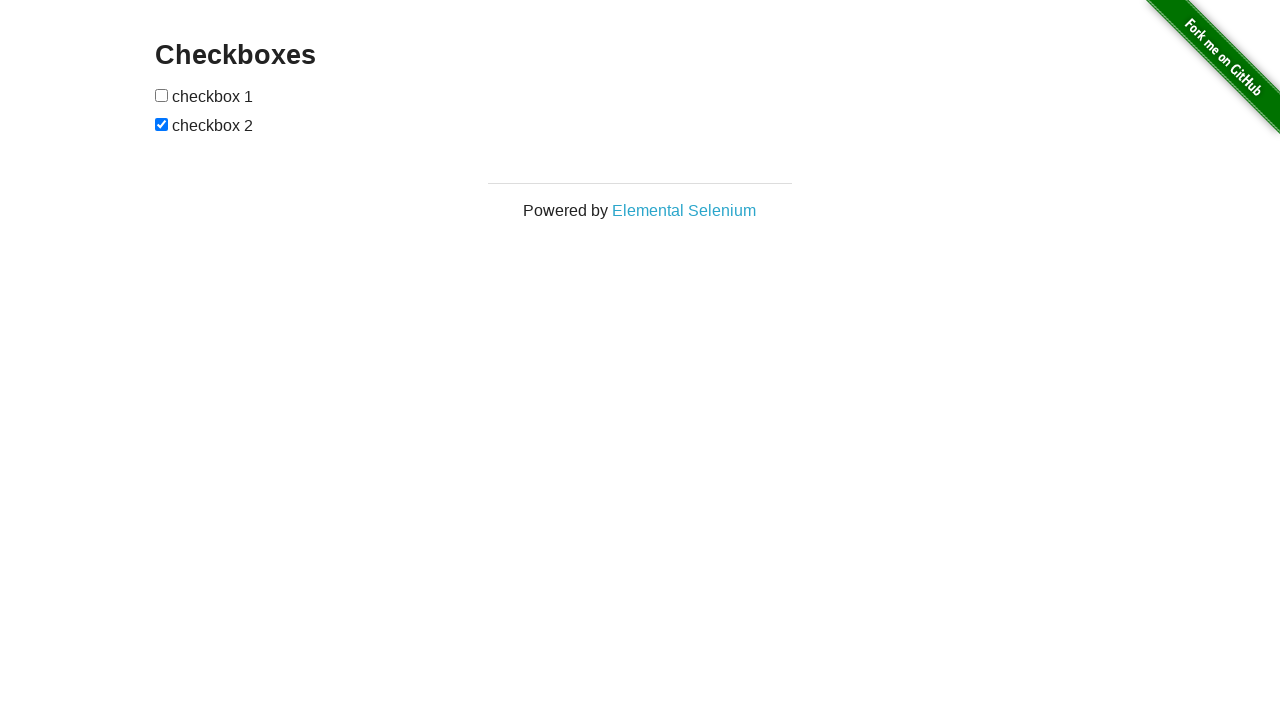

Navigation to checkboxes page completed
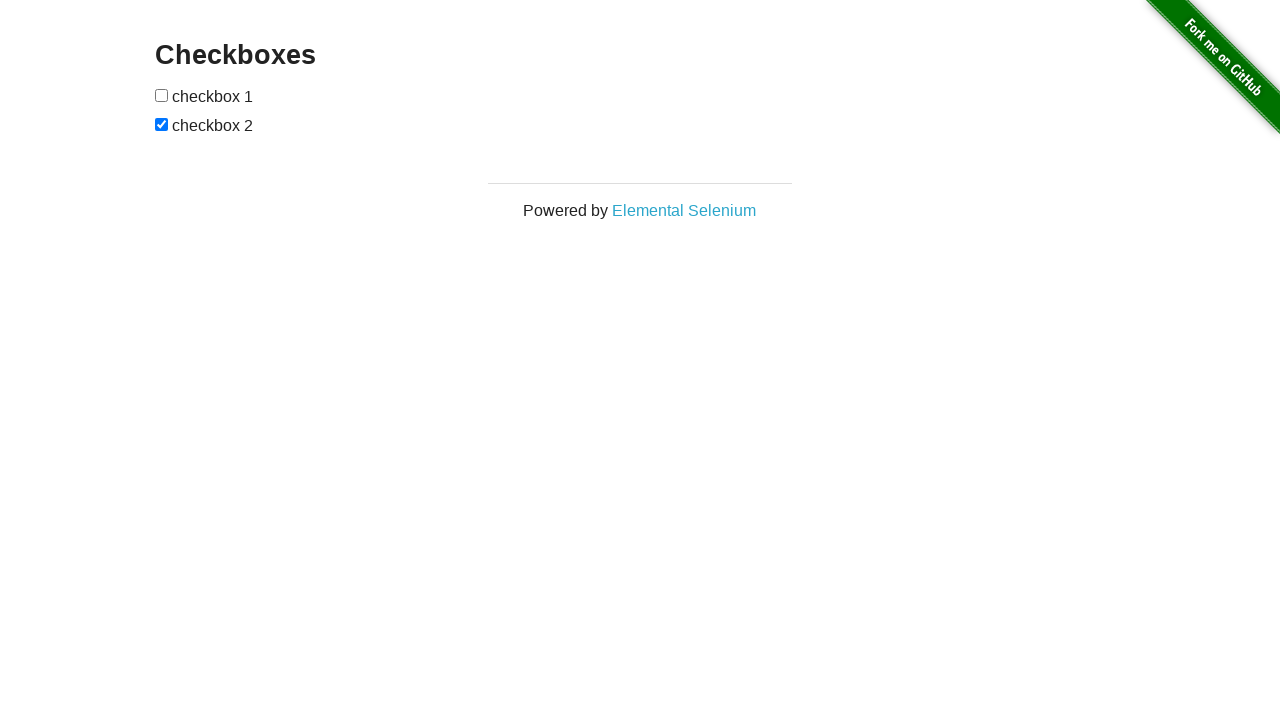

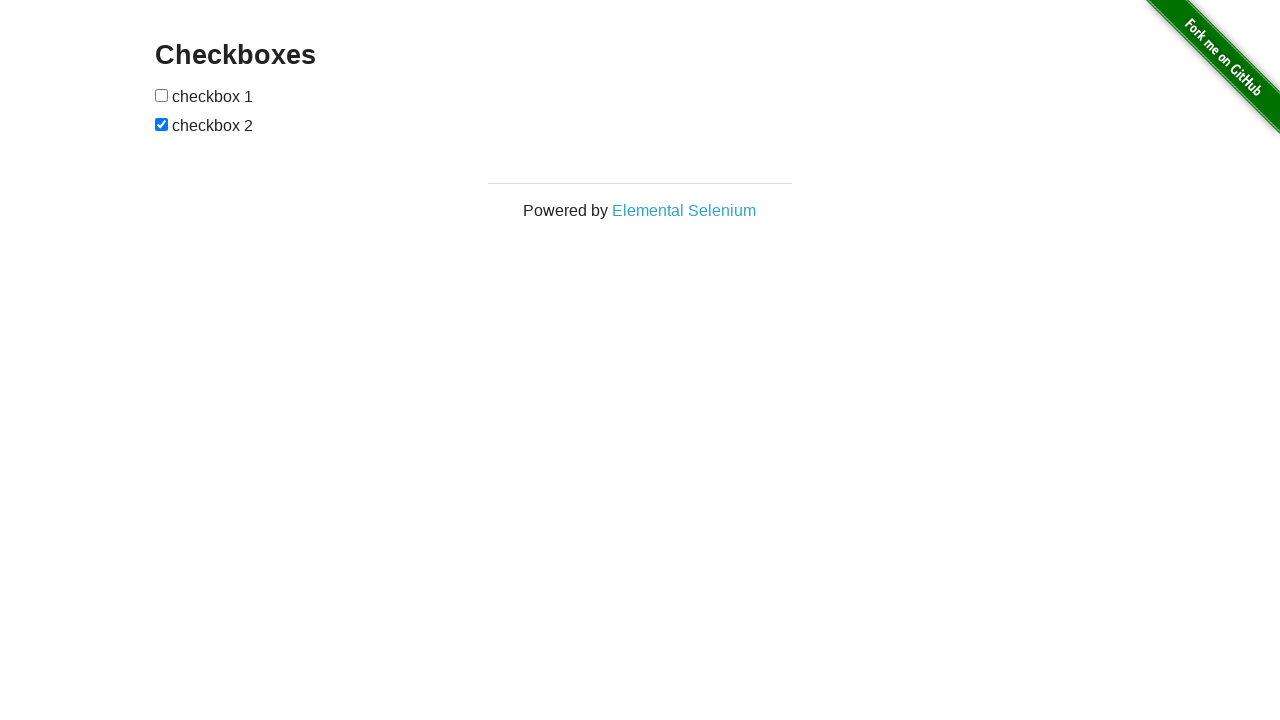